Navigates to Rahul Shetty Academy website, then navigates to the Angular practice page, verifying both pages load successfully.

Starting URL: https://rahulshettyacademy.com

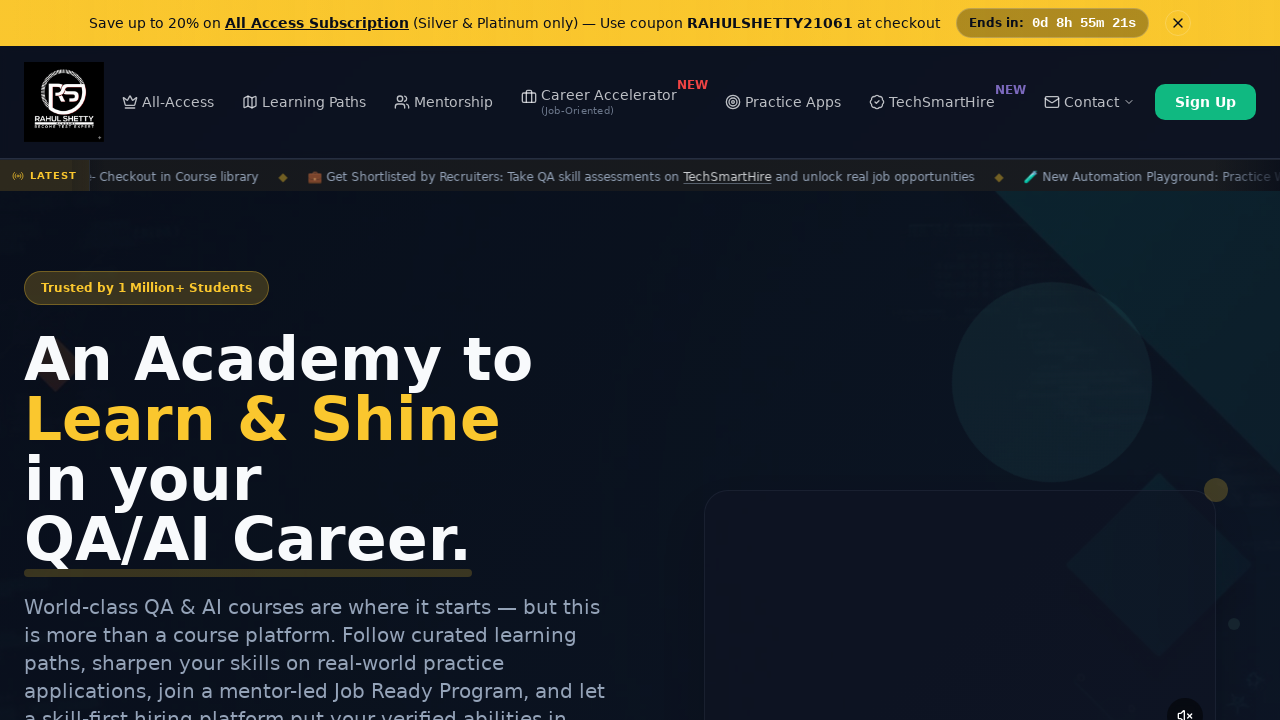

Verified main page loaded - Rahul Shetty Academy title confirmed
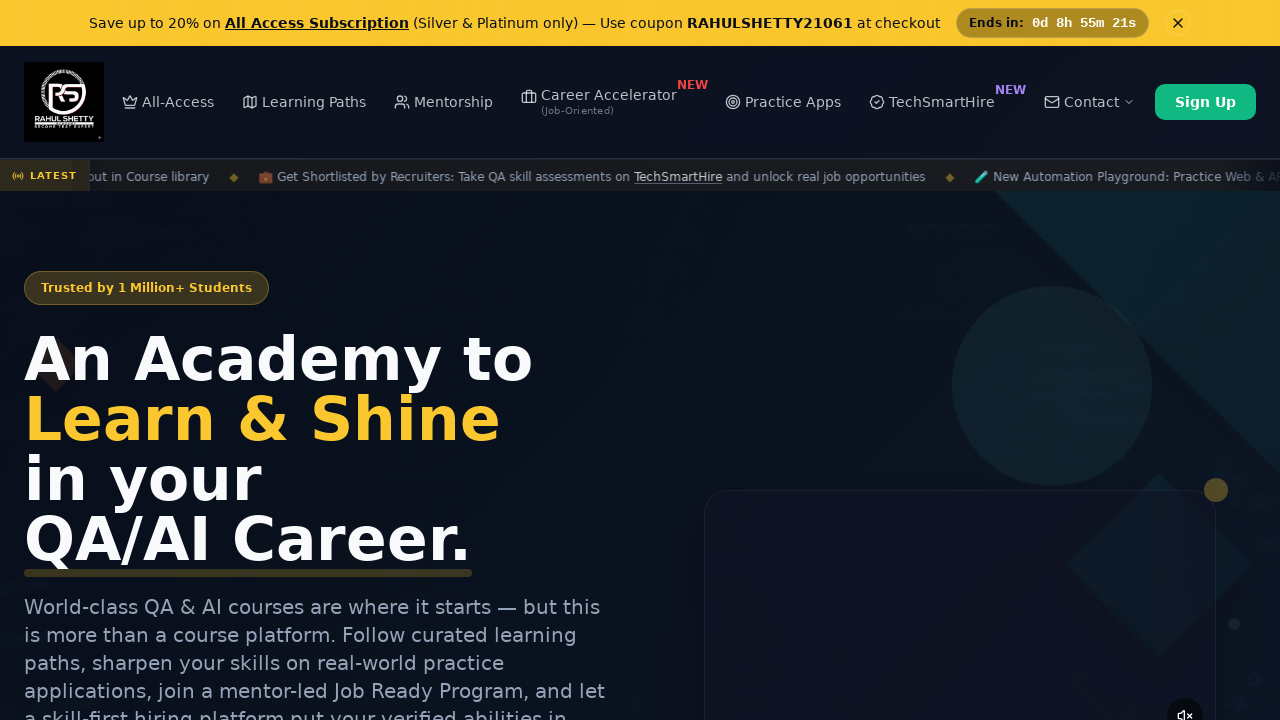

Navigated to Angular practice page
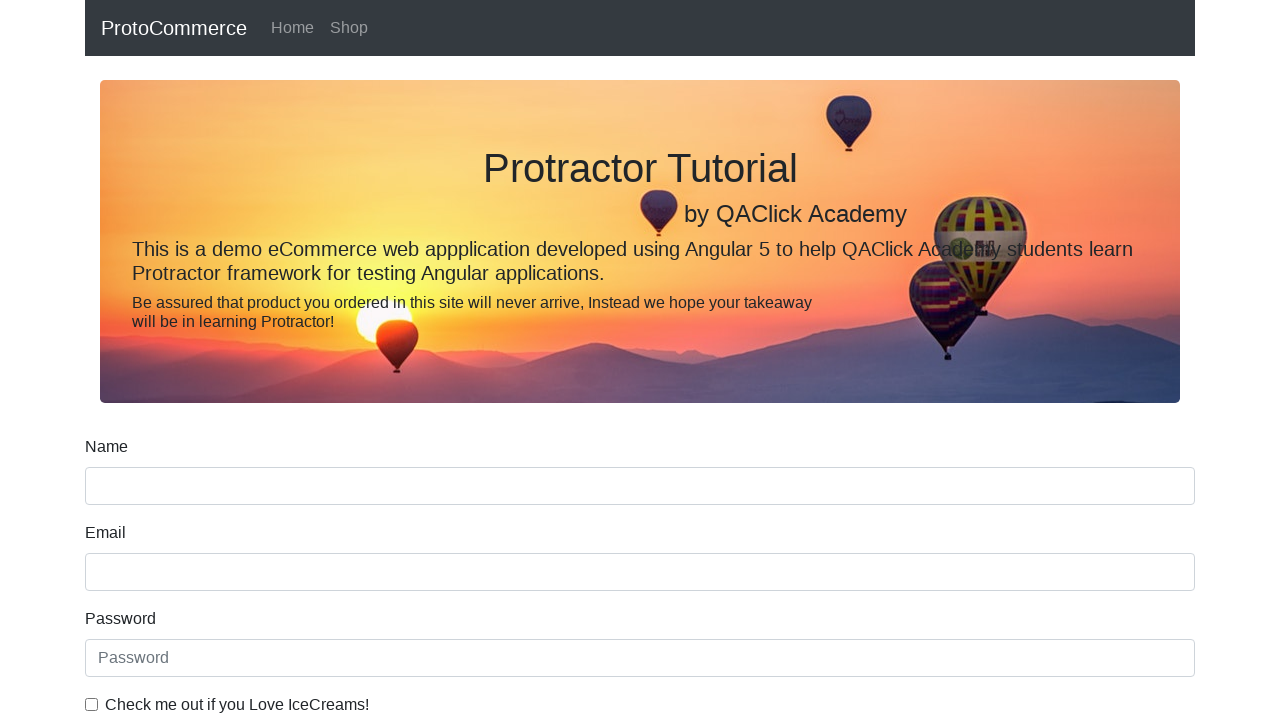

Angular practice page loaded successfully - DOM content ready
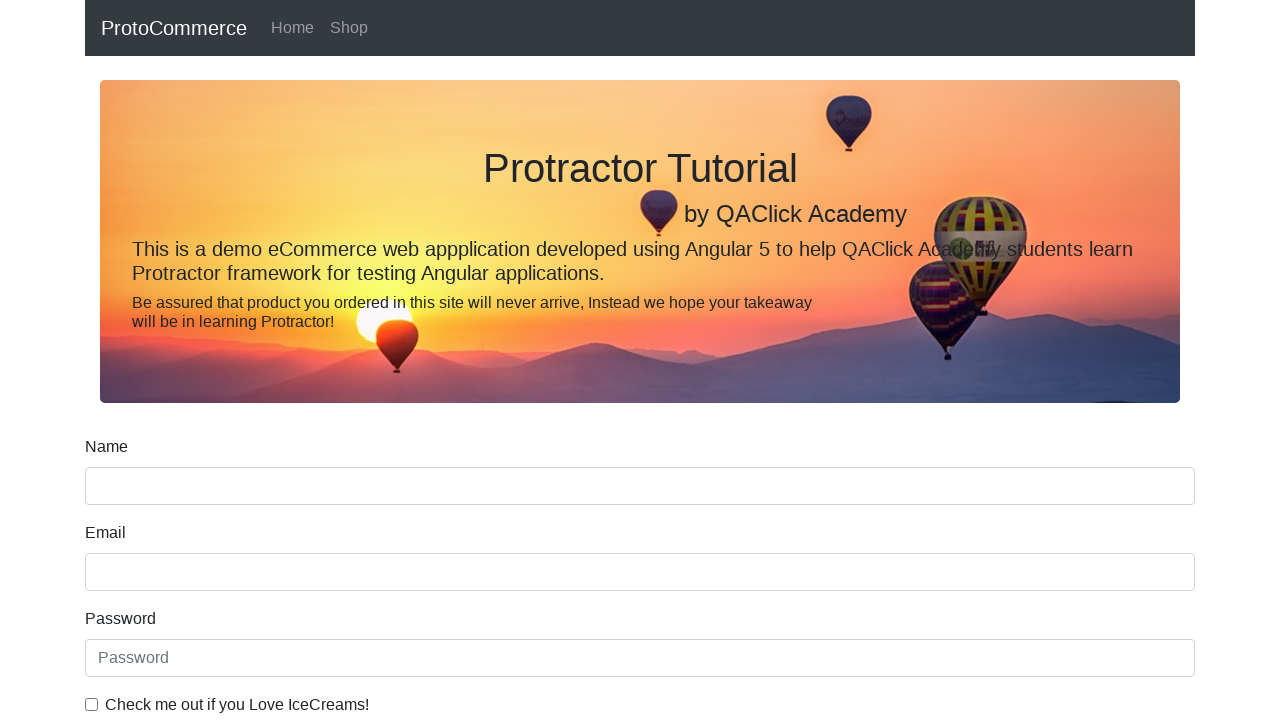

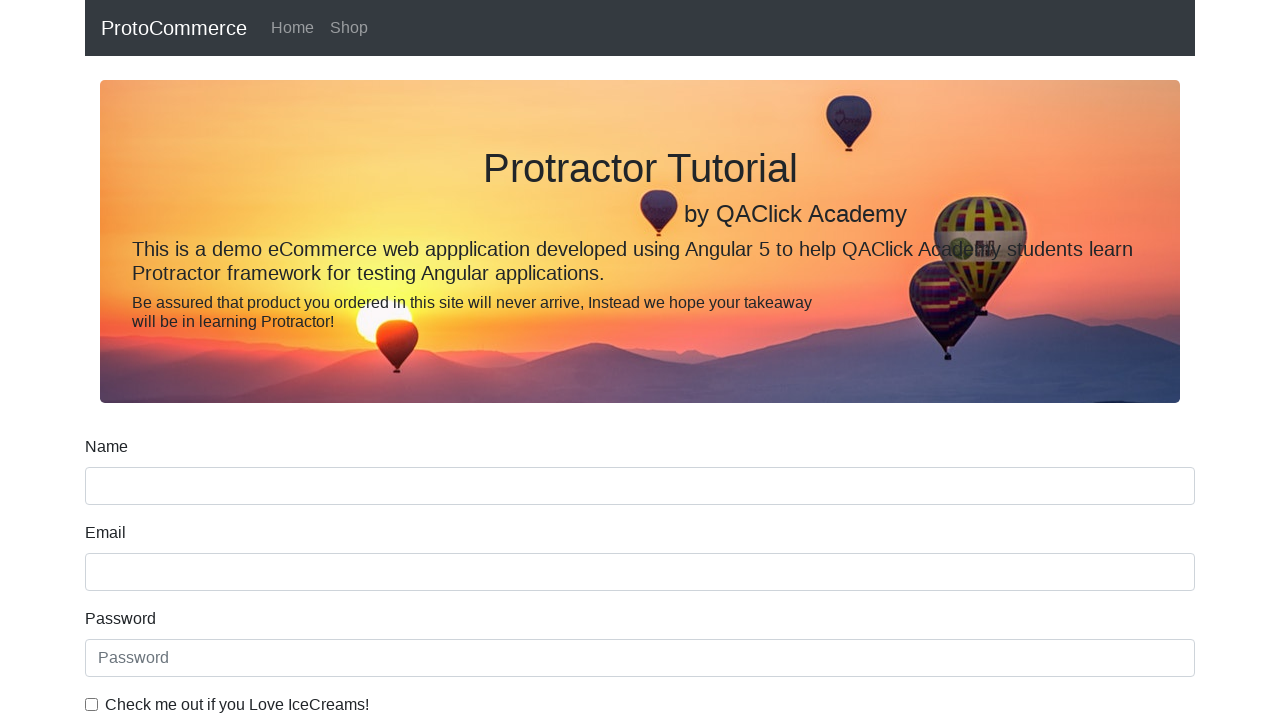